Solves a math problem by reading two numbers from the page, calculating their sum, and selecting the result from a dropdown menu

Starting URL: http://suninjuly.github.io/selects1.html

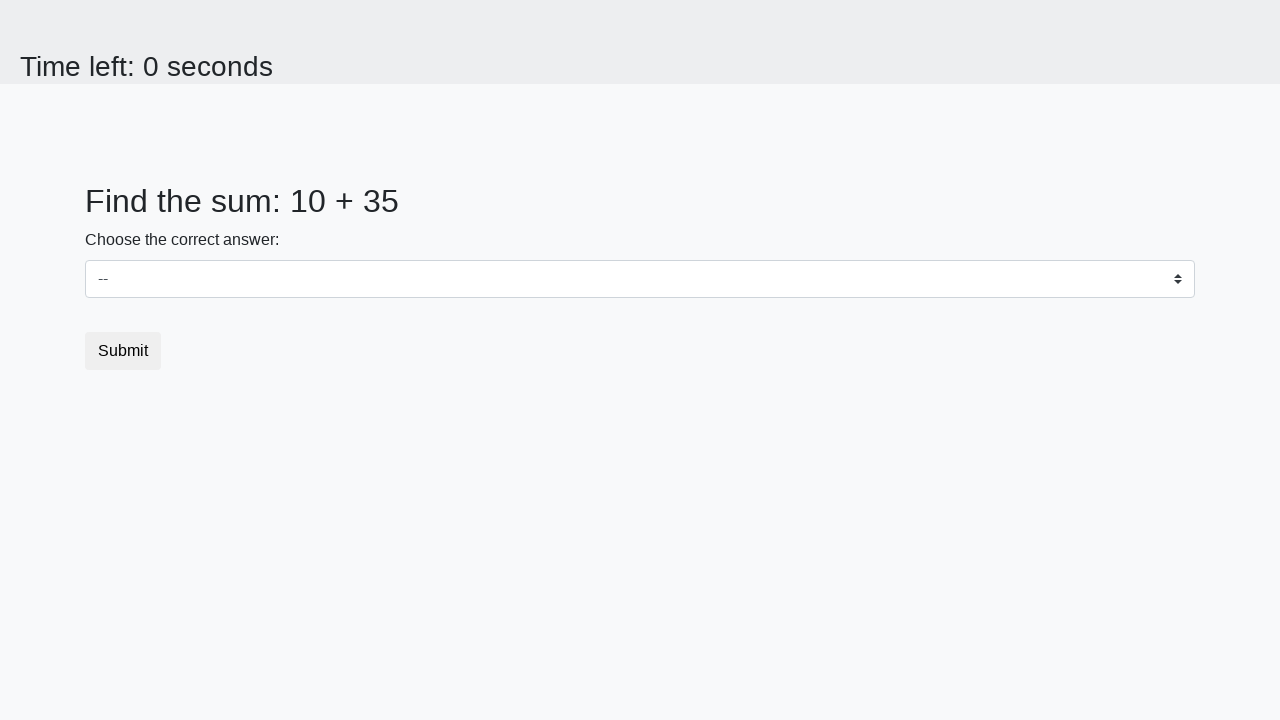

Retrieved first number from #num1 element
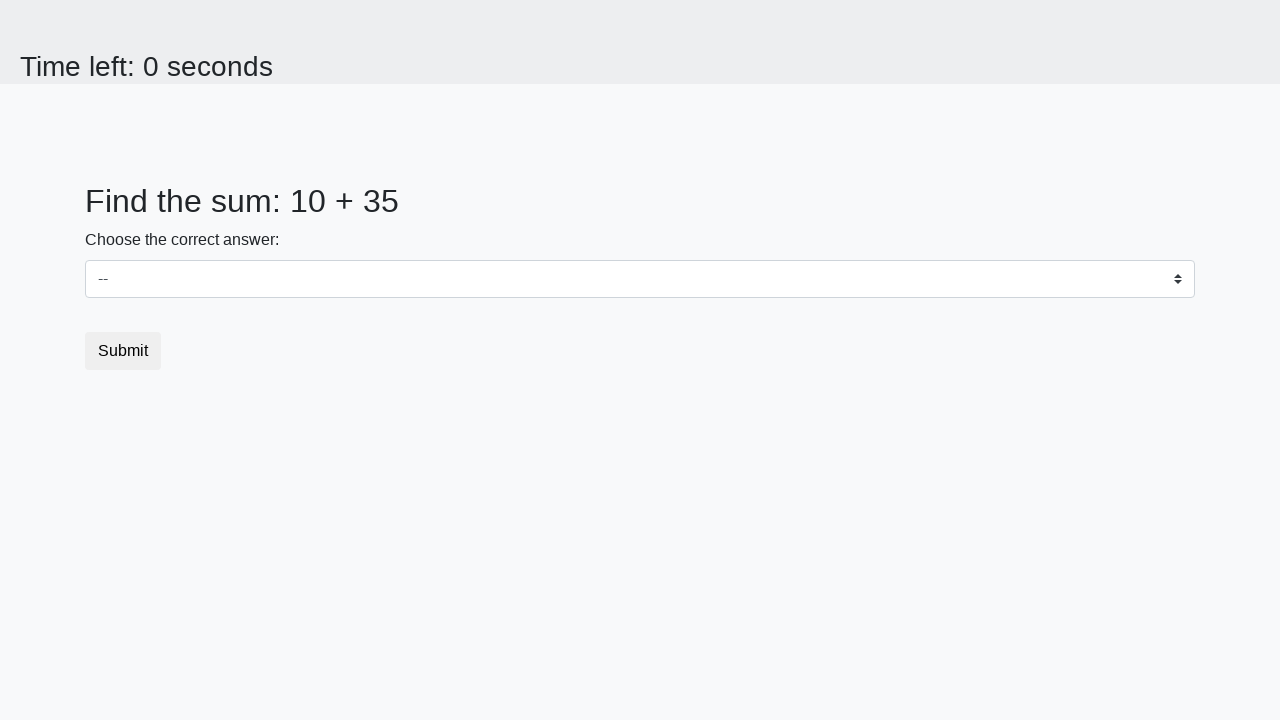

Retrieved second number from #num2 element
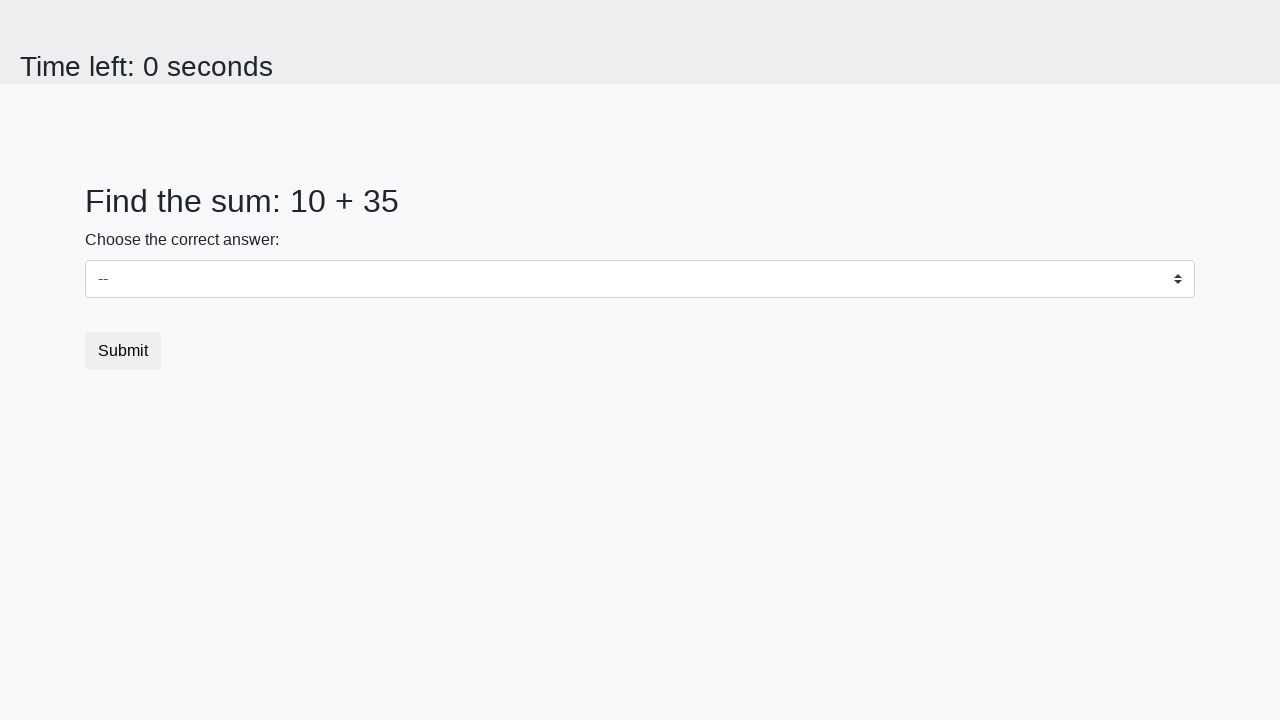

Calculated sum: 10 + 35 = 45
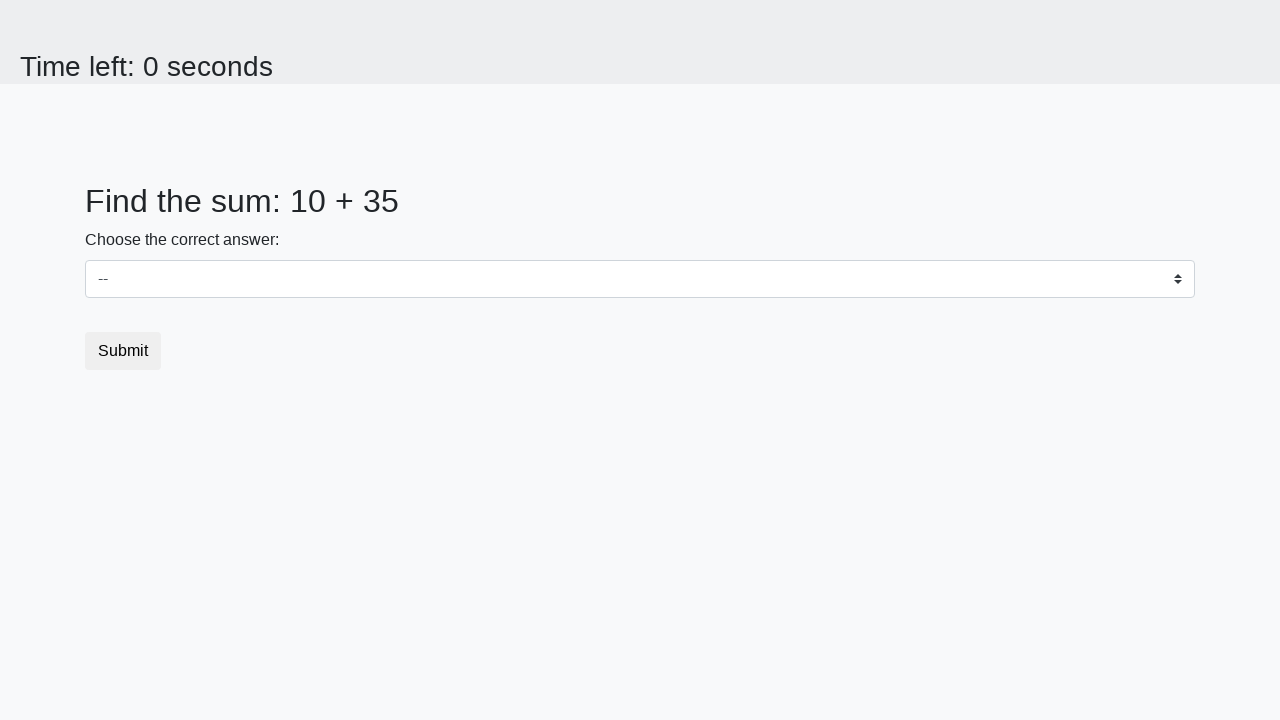

Selected value 45 from dropdown menu on select
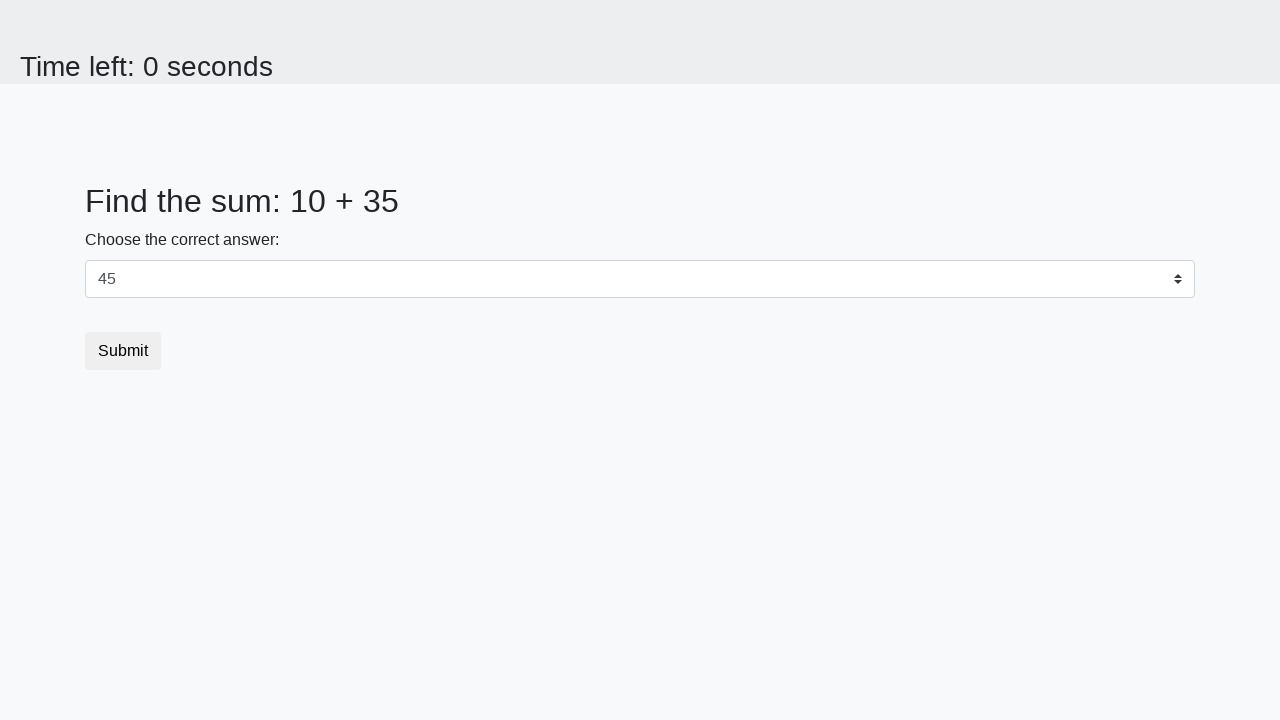

Clicked submit button to submit the answer at (123, 351) on .btn.btn-default
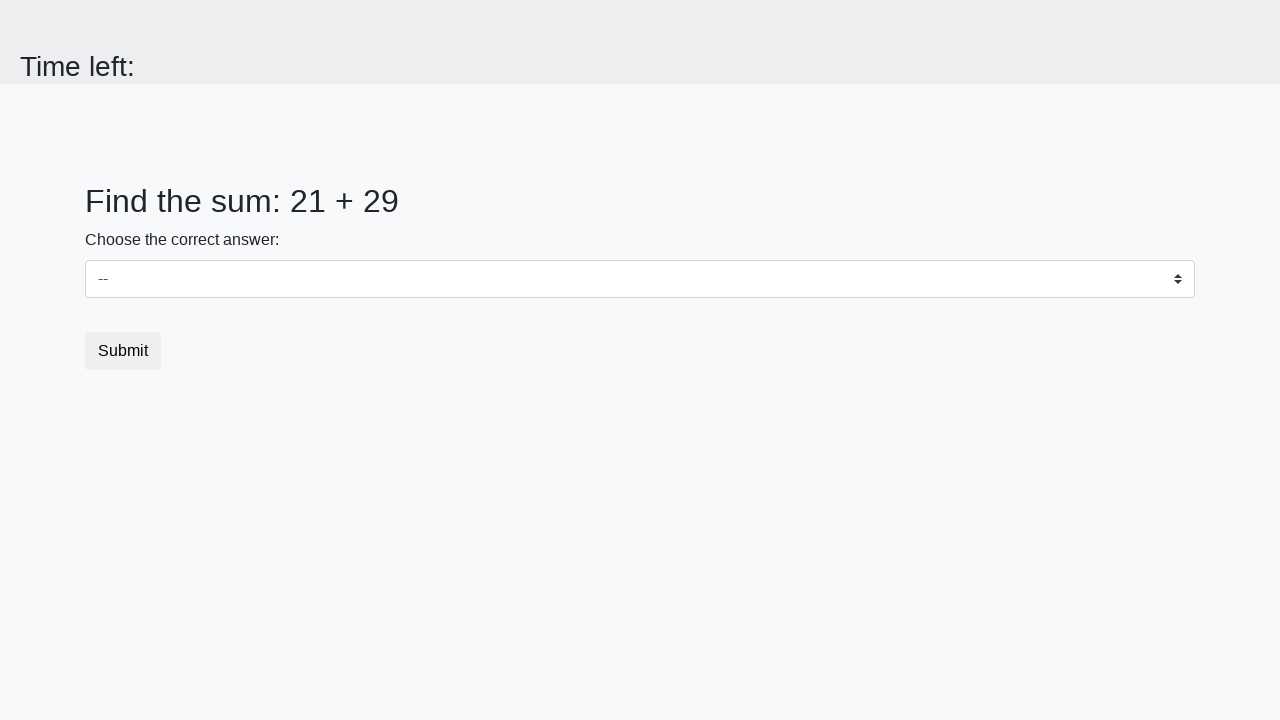

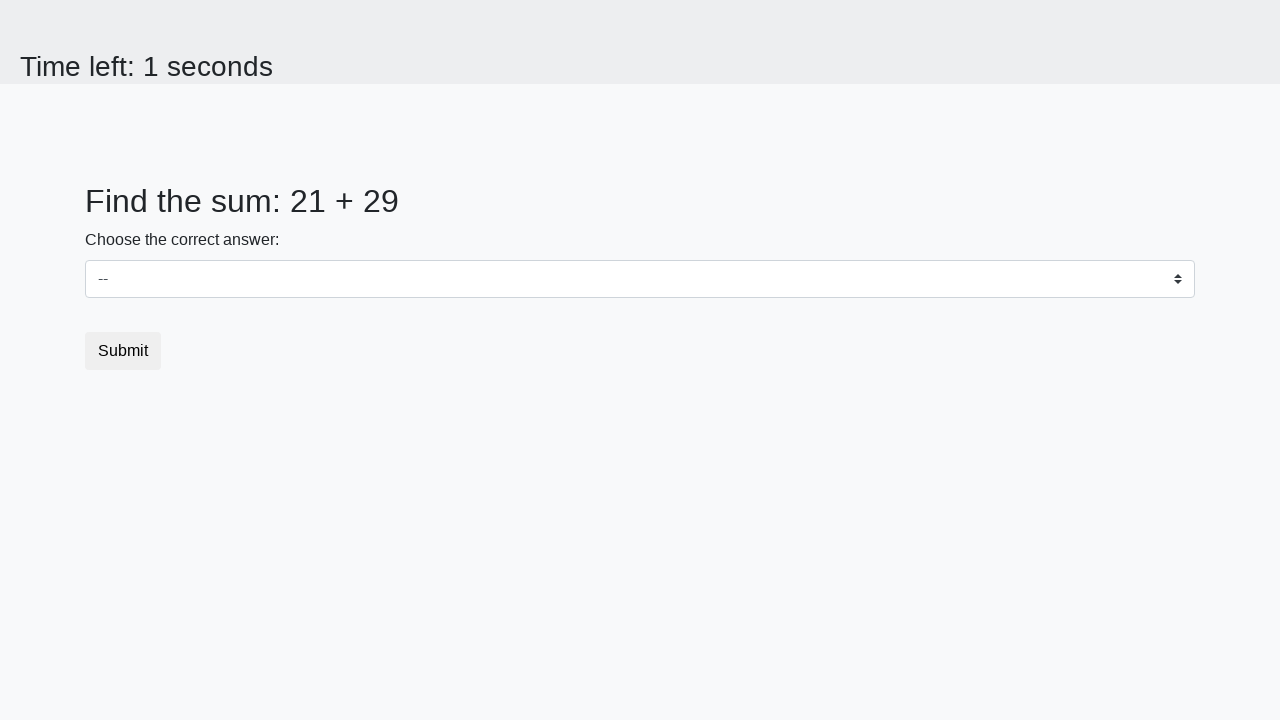